Navigates to Douban's Top 250 movies page and maximizes the browser window to verify the page loads correctly.

Starting URL: https://movie.douban.com/top250

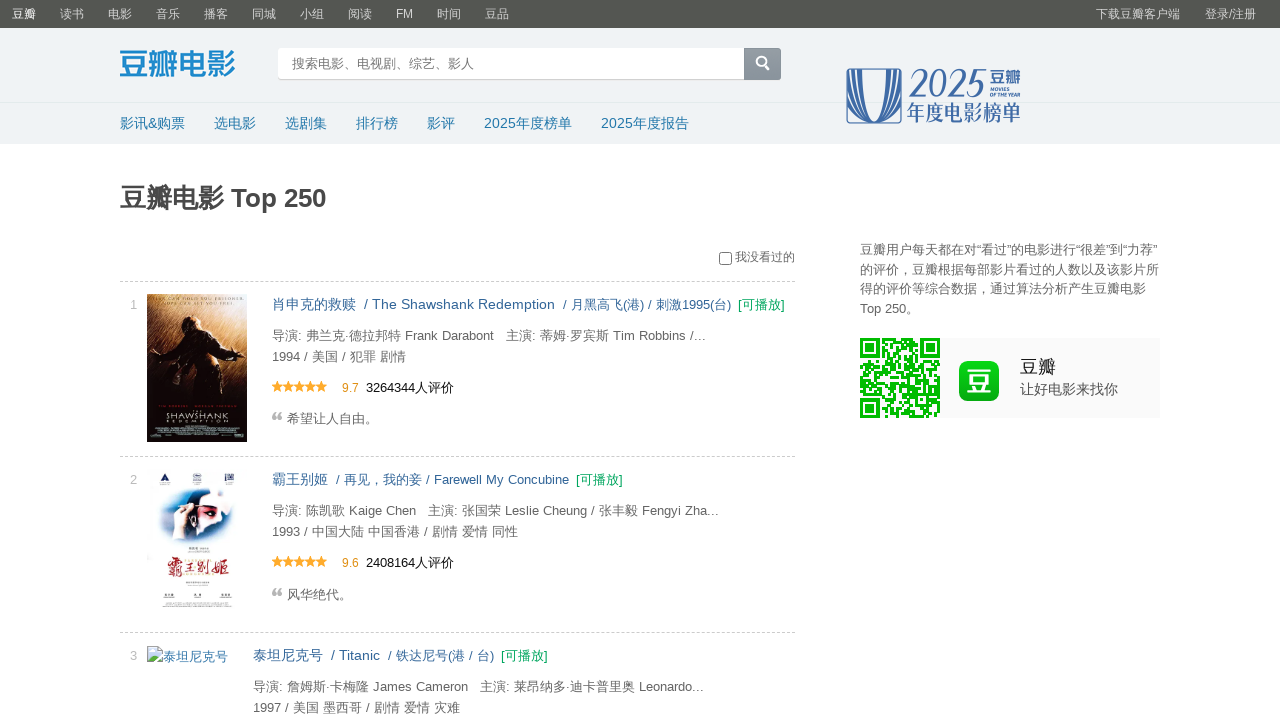

Navigated to Douban Top 250 movies page
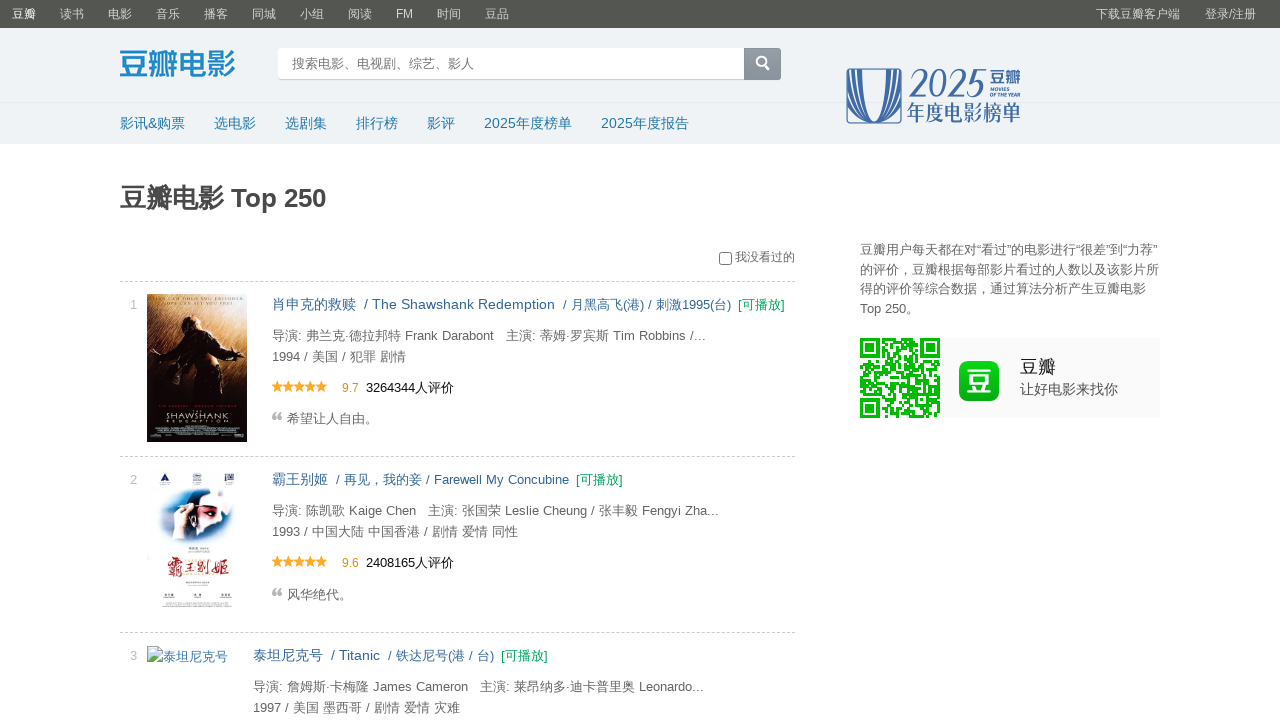

Set viewport size to 1920x1080 to maximize browser window
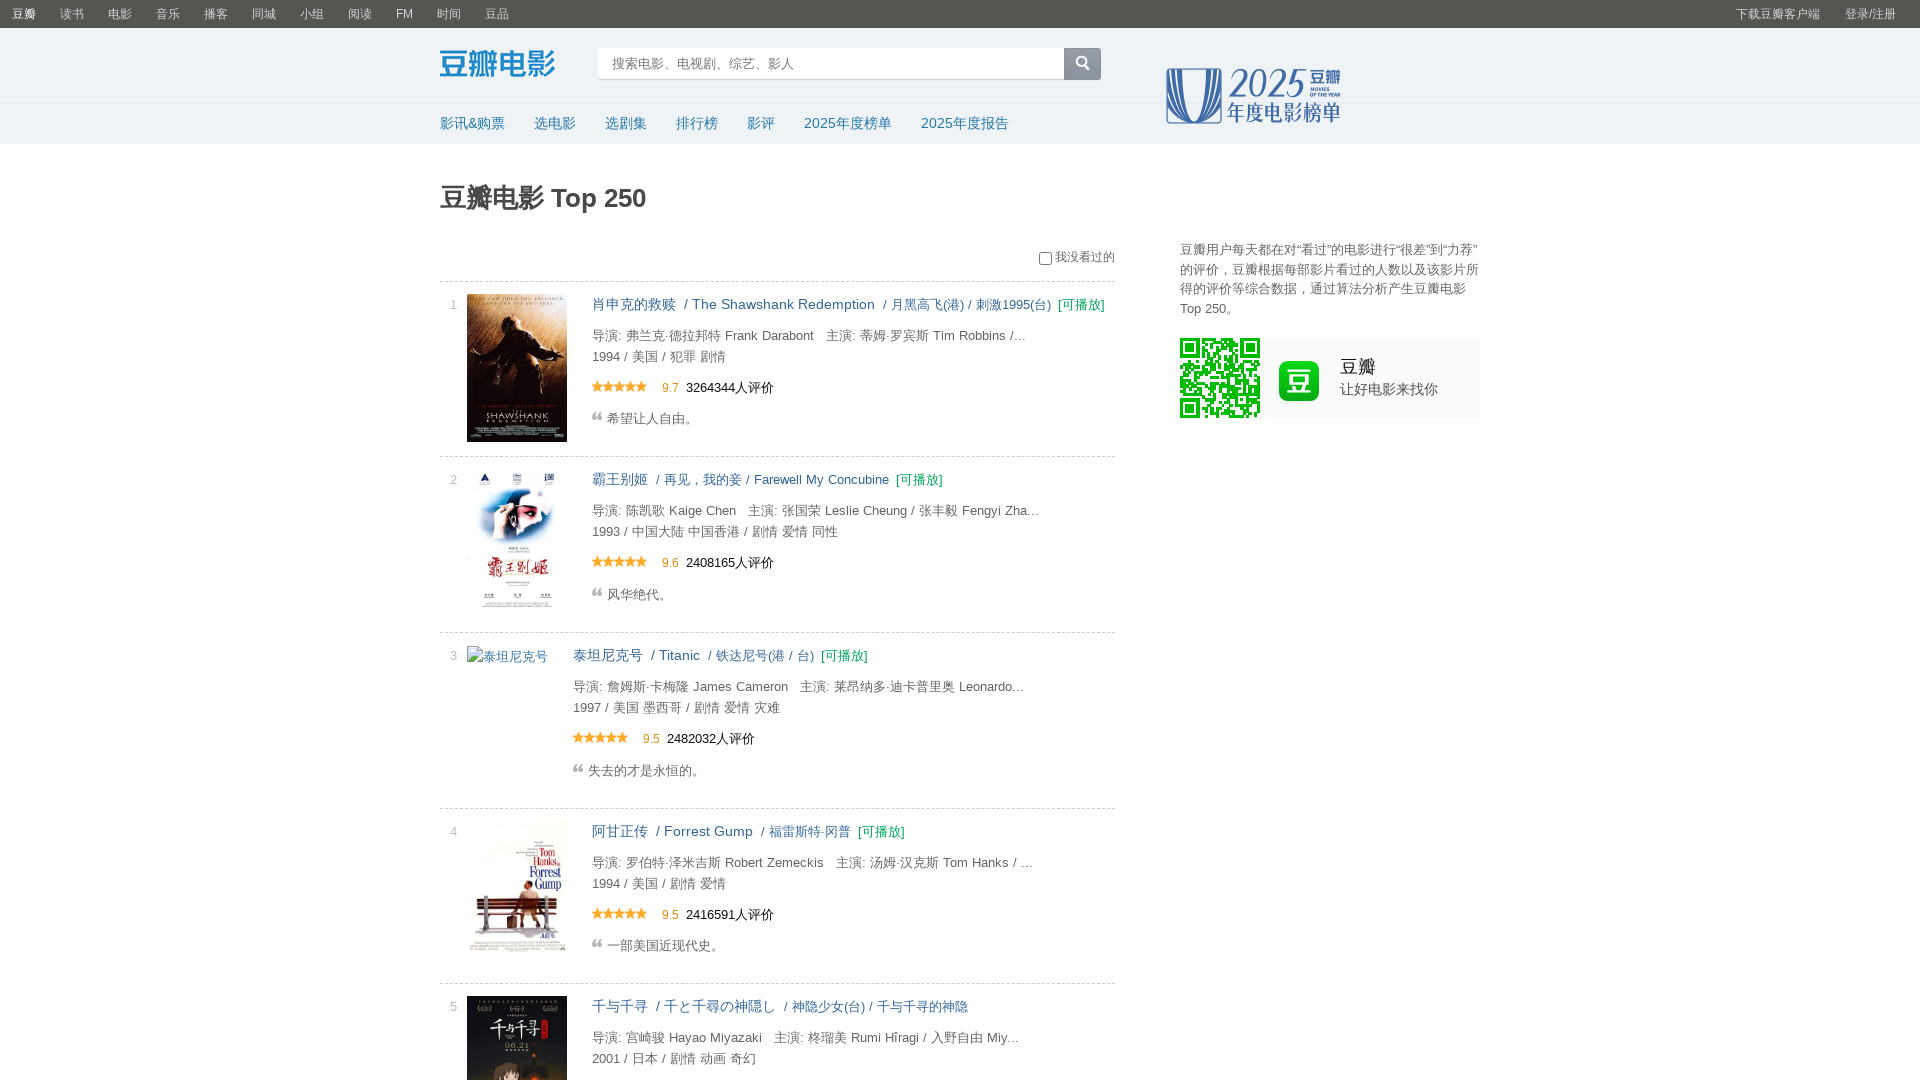

Page content loaded - grid view selector found
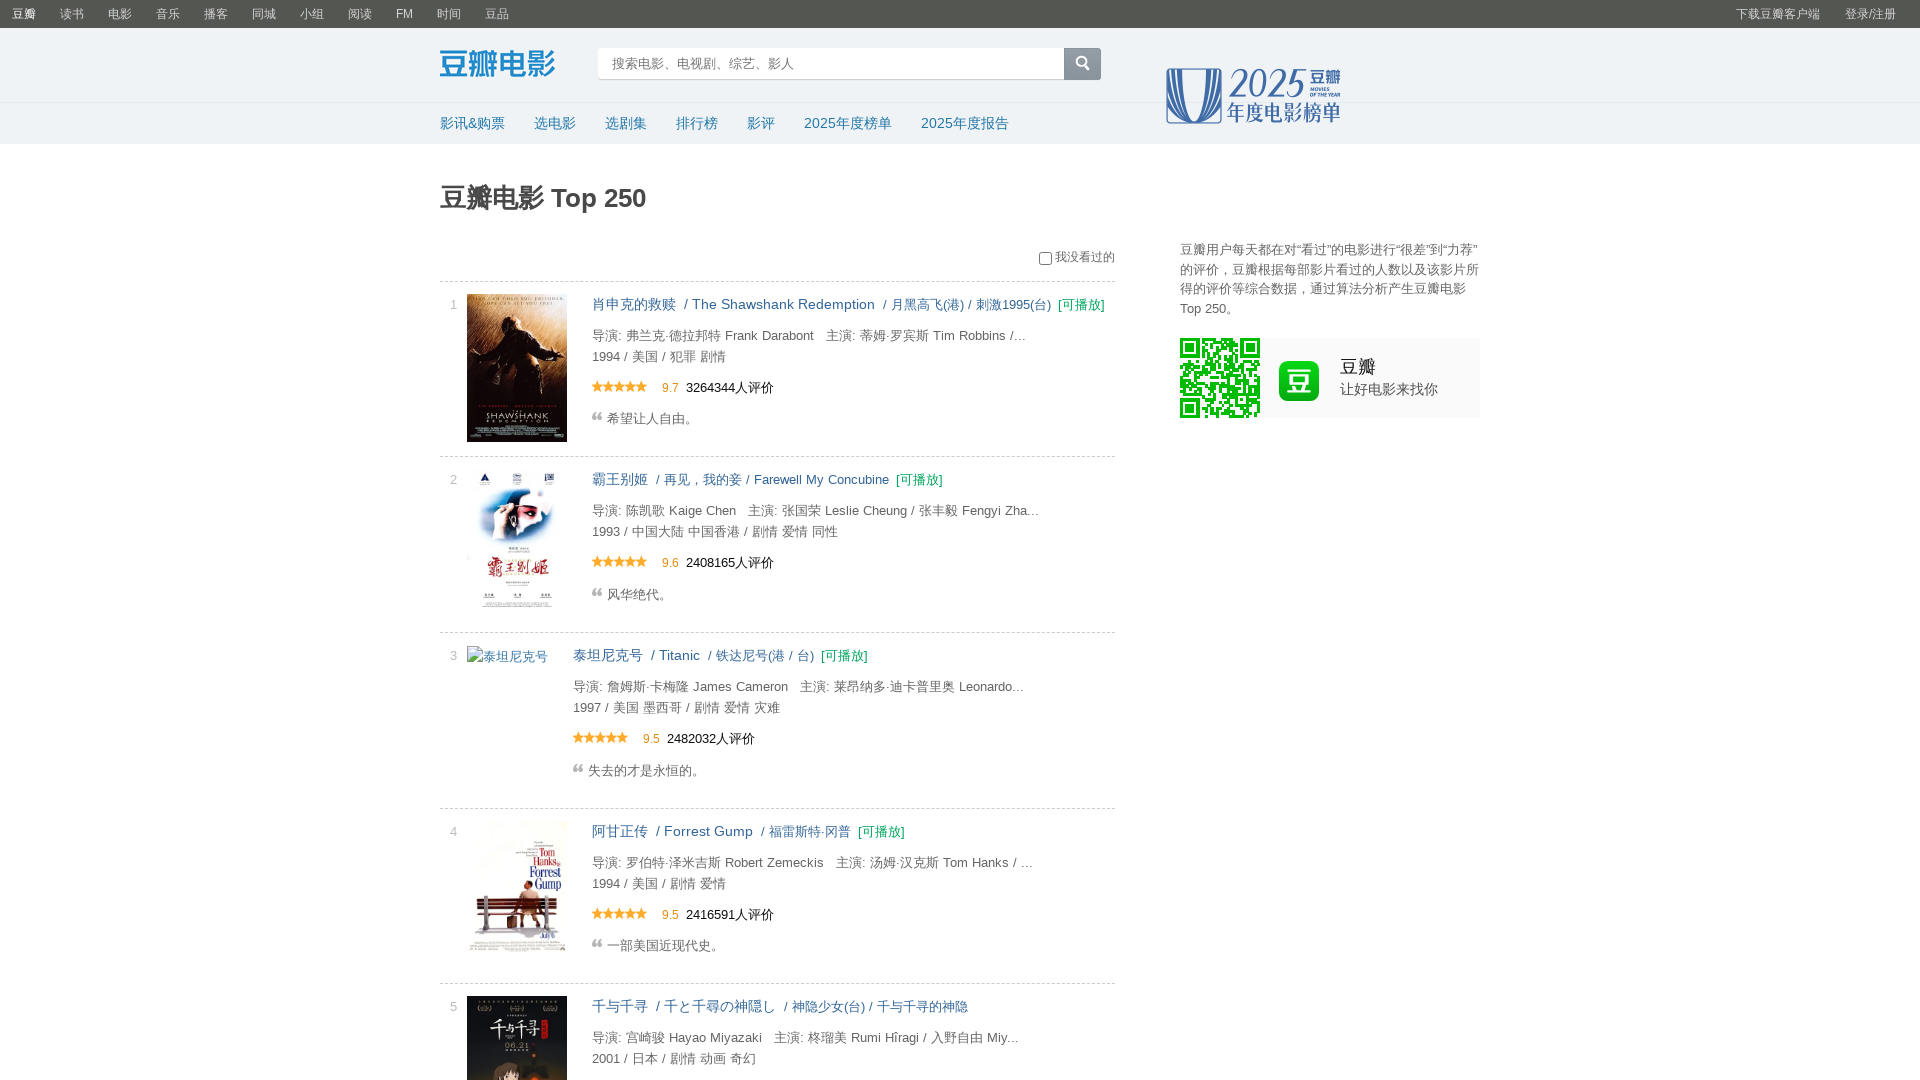

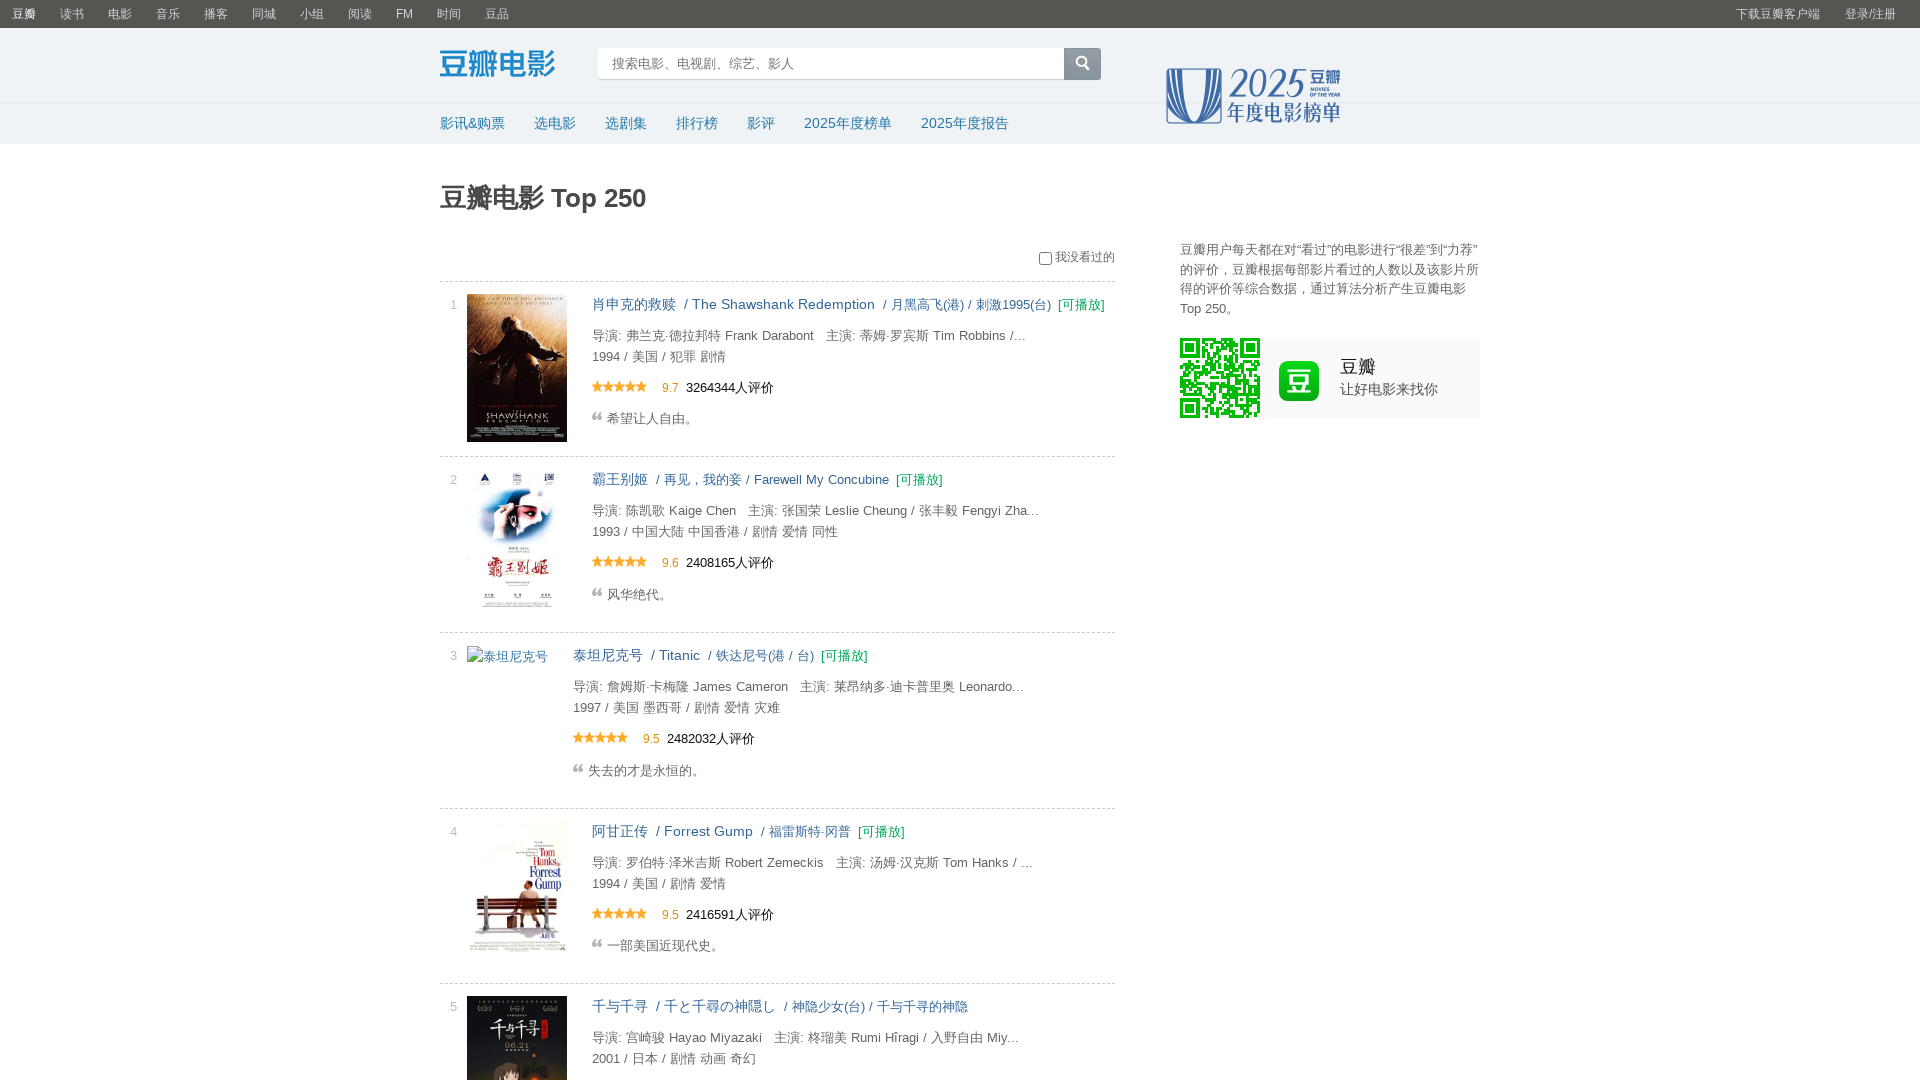